Simple browser automation that navigates to a W3Schools AJAX tutorial page and maximizes the browser window.

Starting URL: https://www.w3schools.com/xml/tryit.asp?filename=tryajax_first

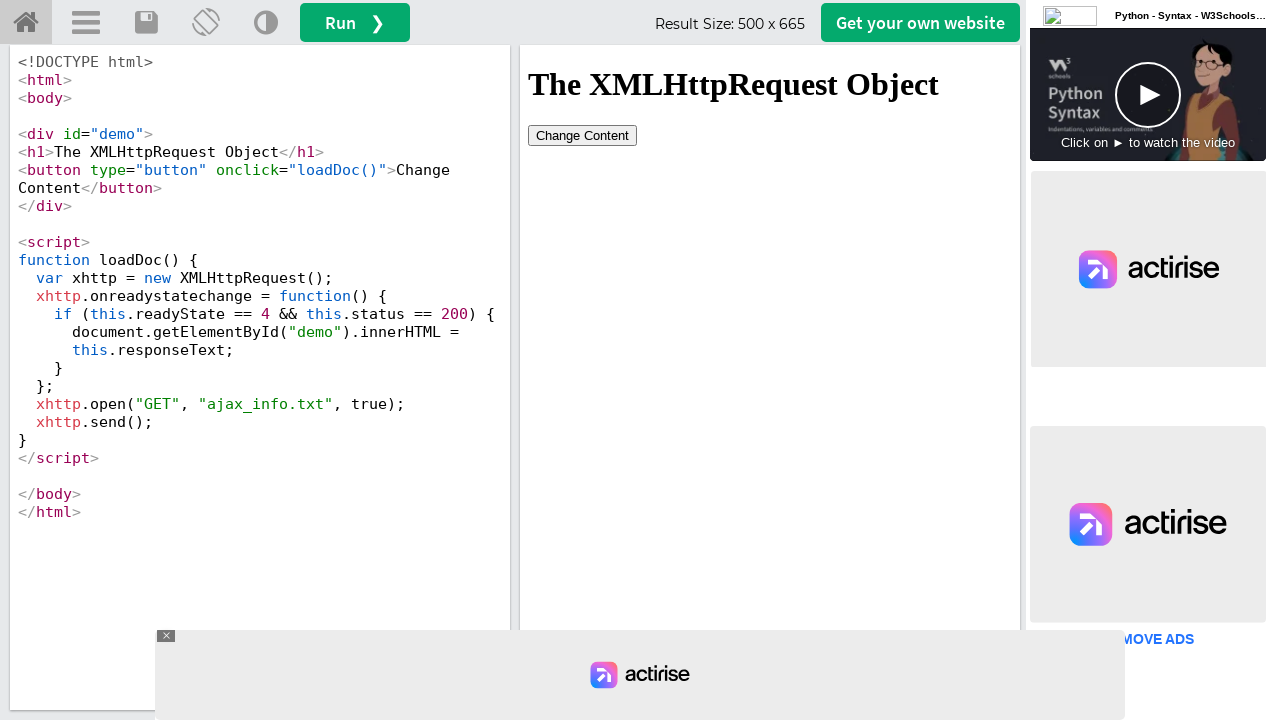

Maximized browser window to 1920x1080
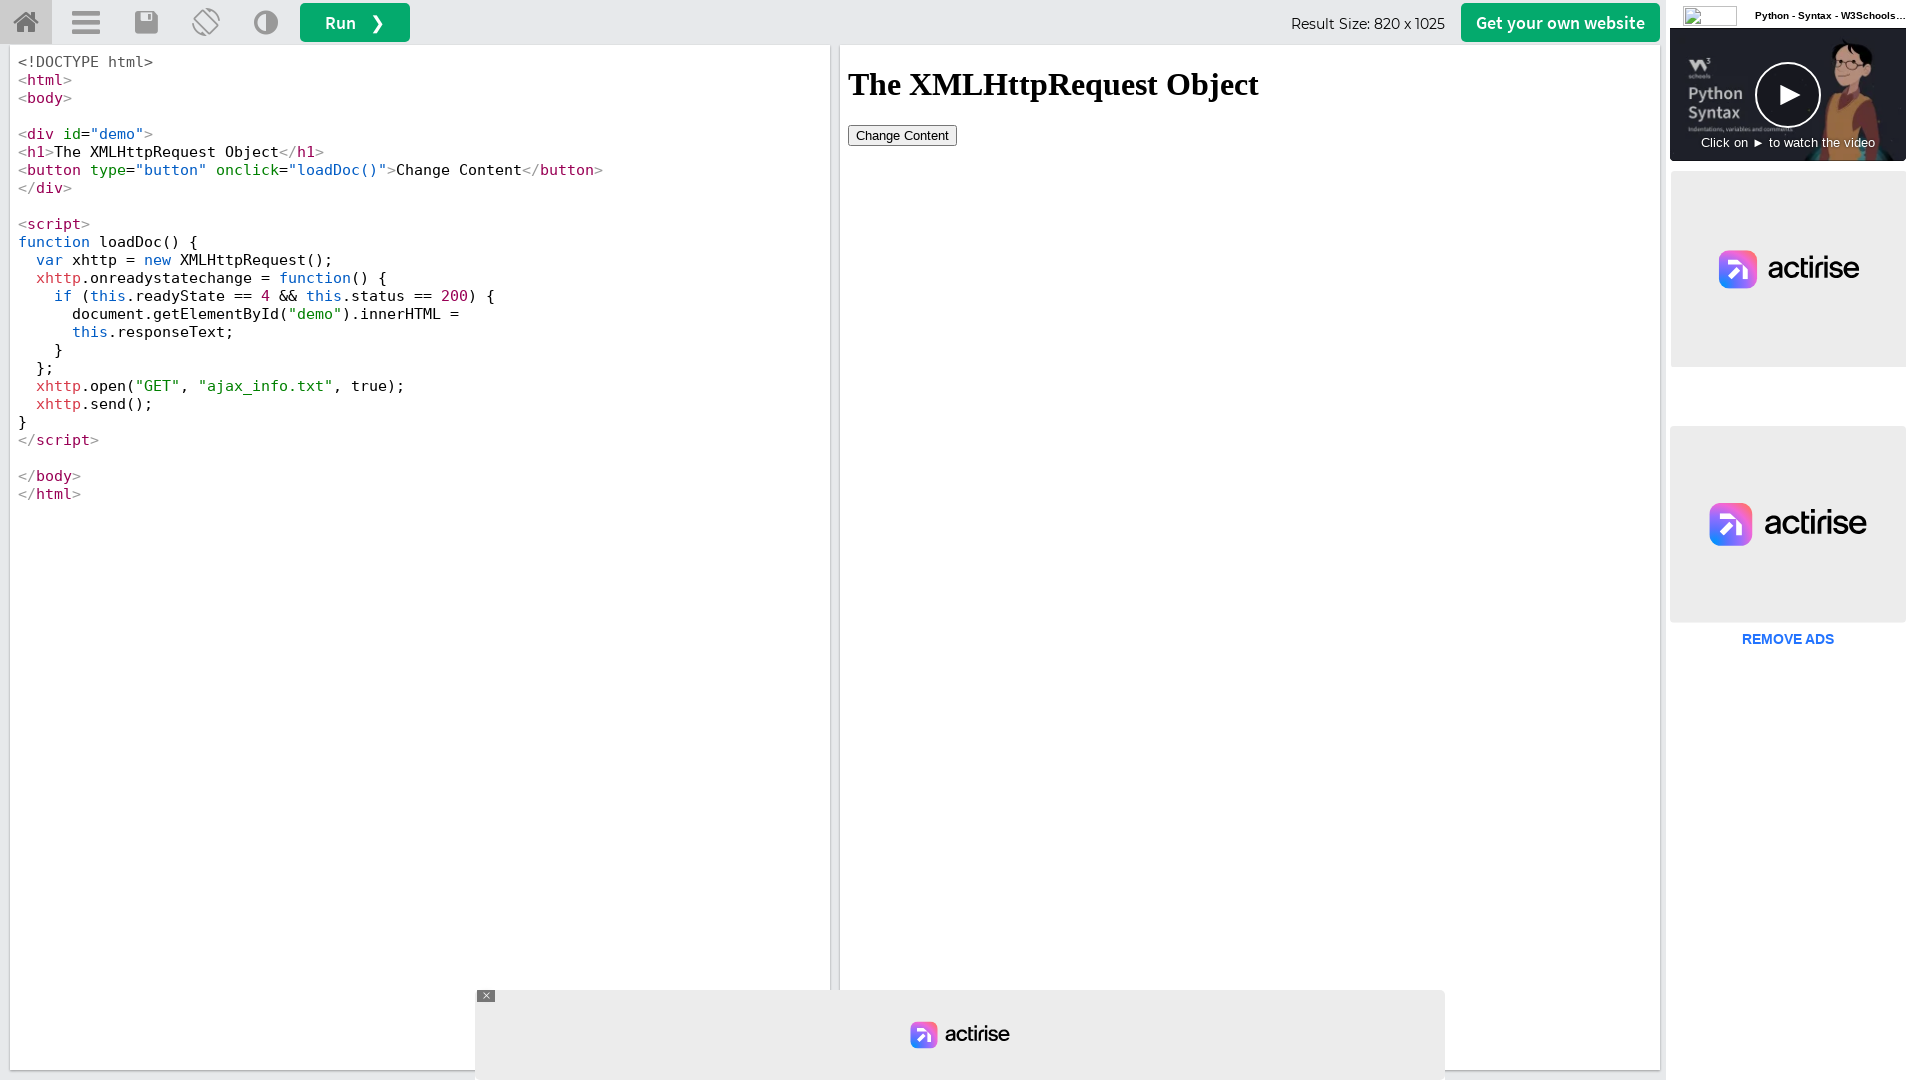

W3Schools AJAX tutorial page loaded
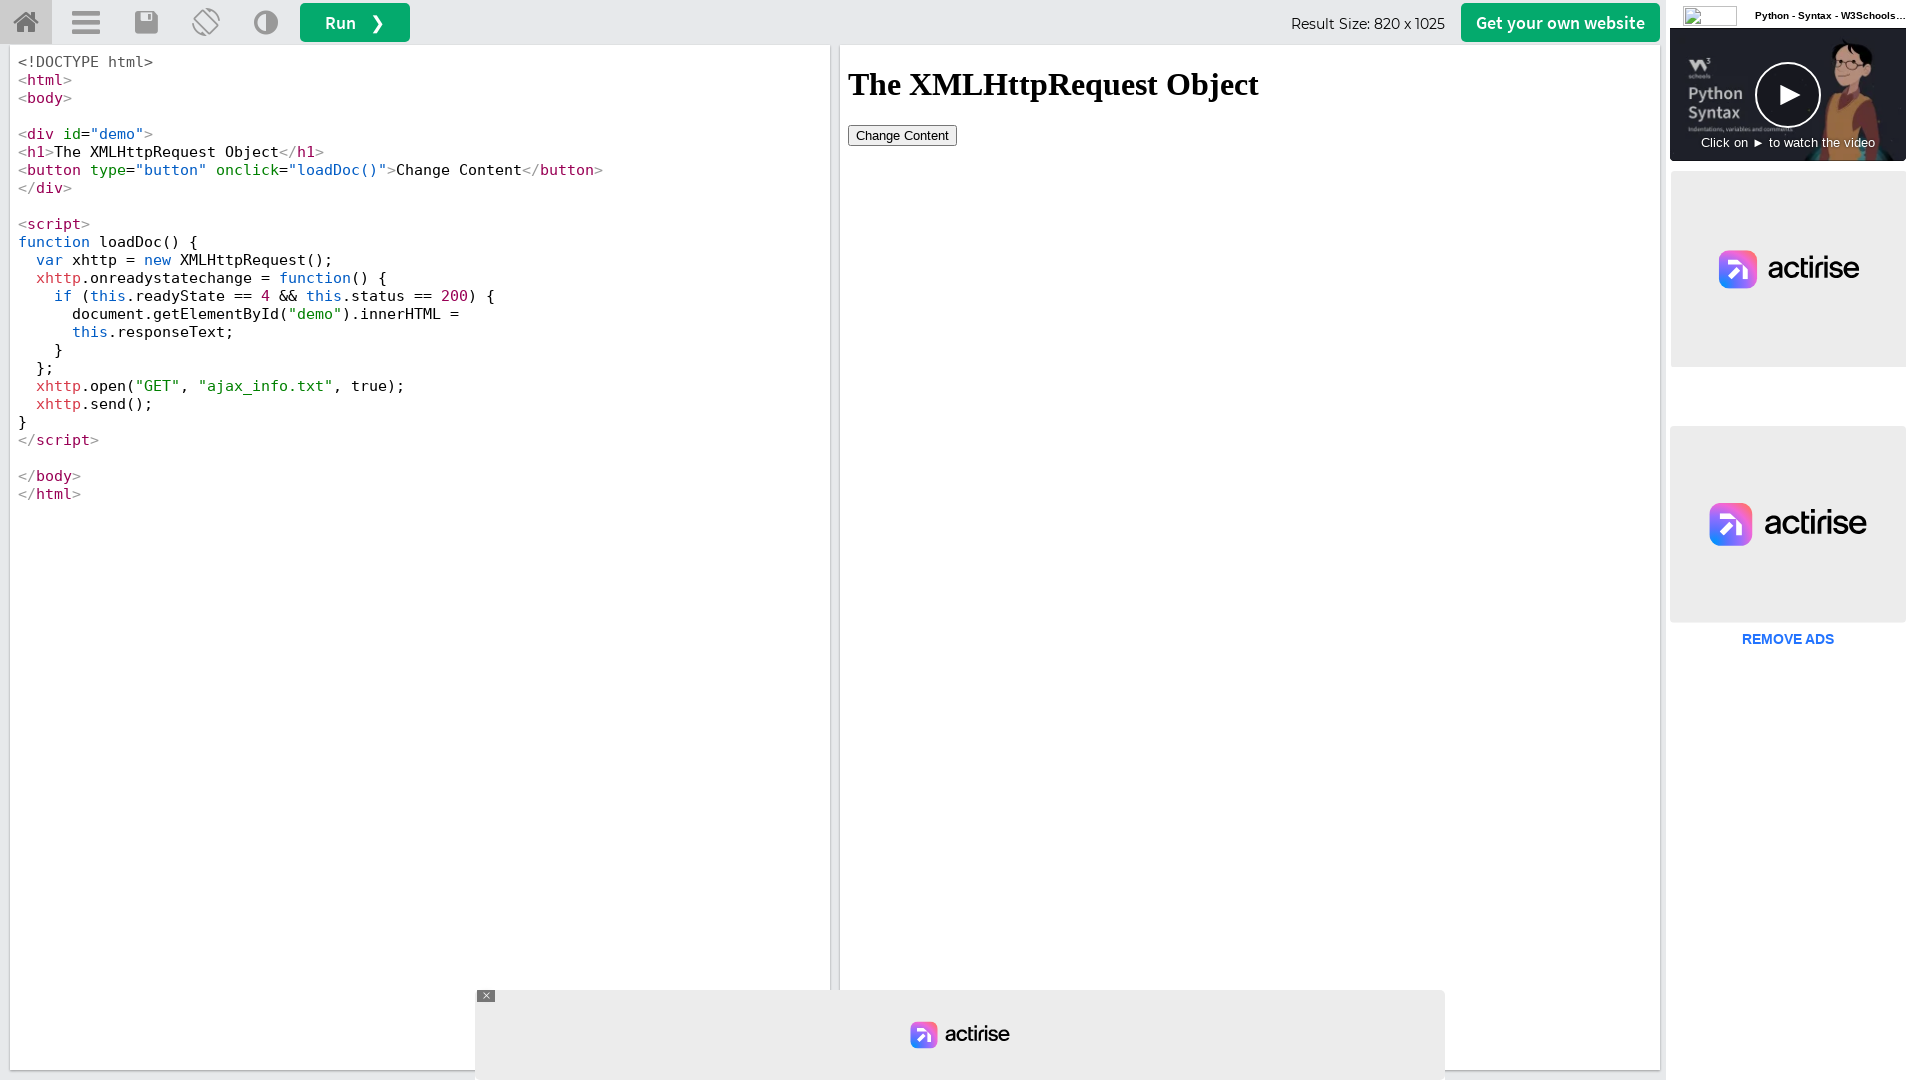

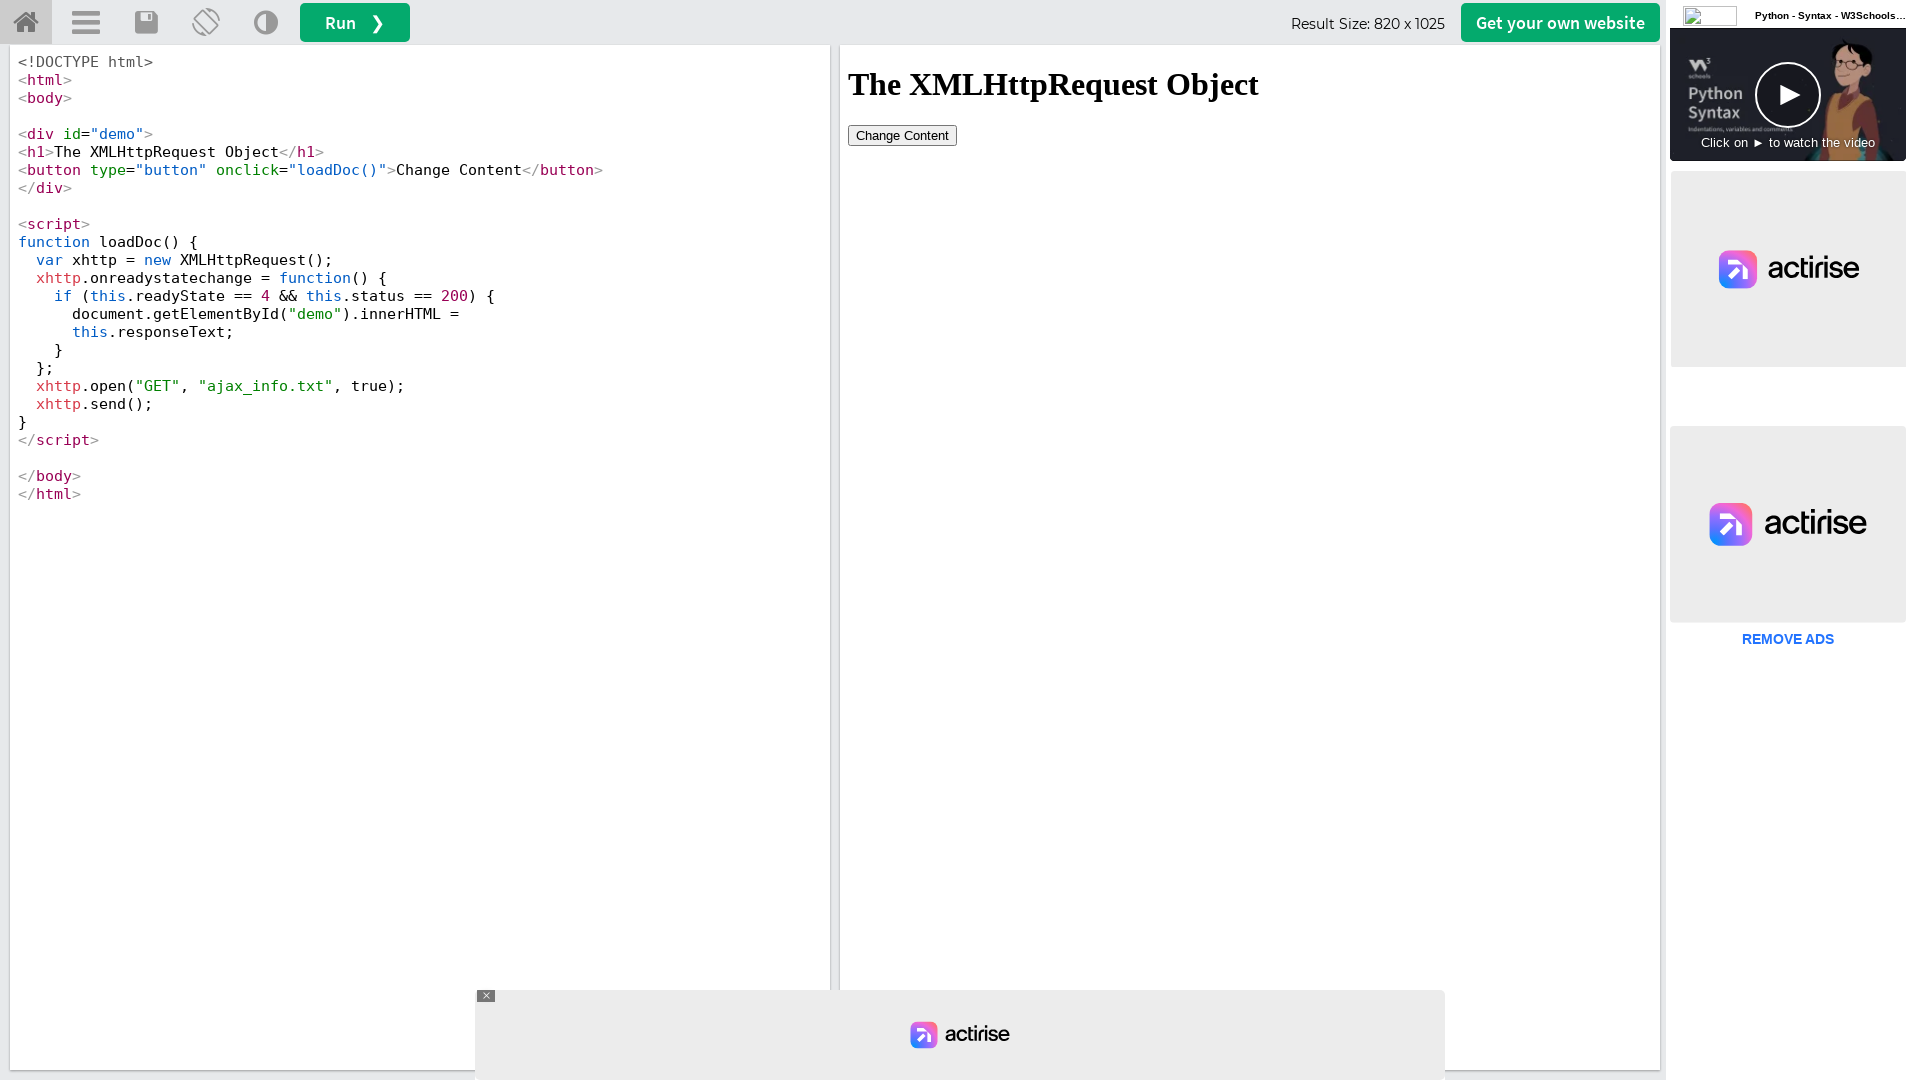